Tests clicking a button element by its ID on Ultimate QA's test page and verifies navigation to the success page

Starting URL: https://www.ultimateqa.com/simple-html-elements-for-automation

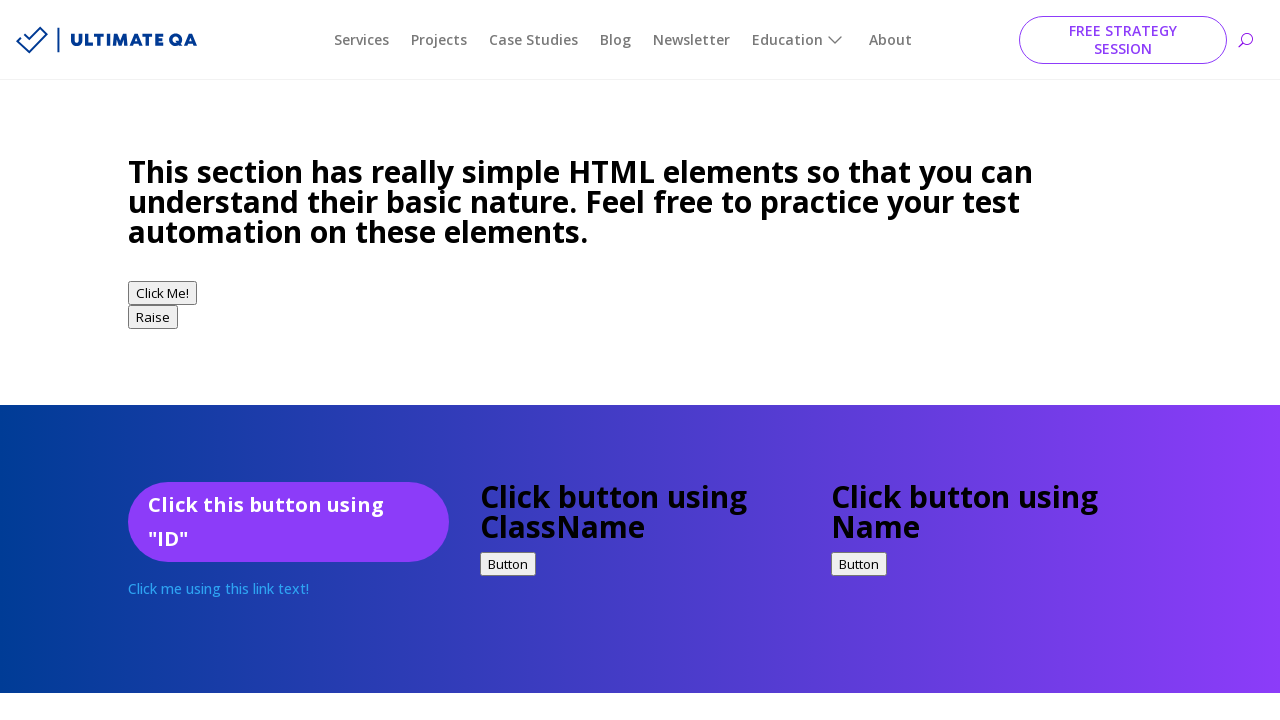

Navigated to Ultimate QA's simple HTML elements test page
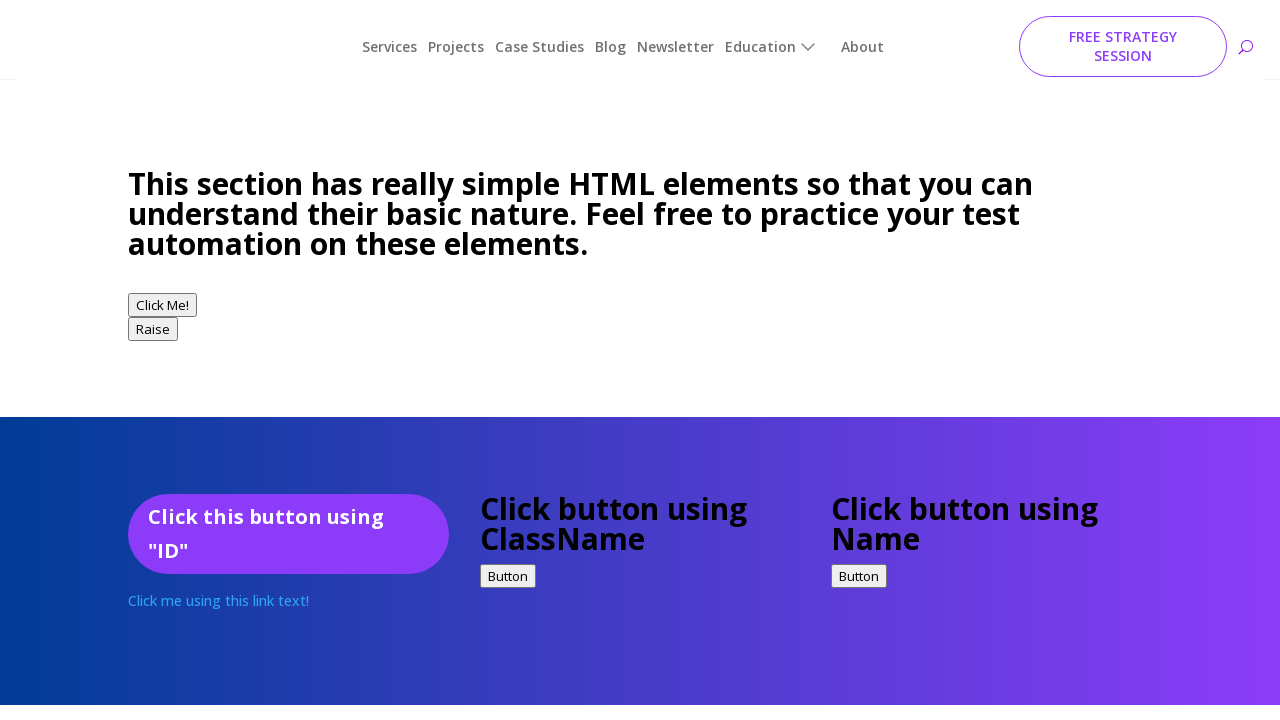

Clicked button element with ID 'idExample' at (288, 522) on #idExample
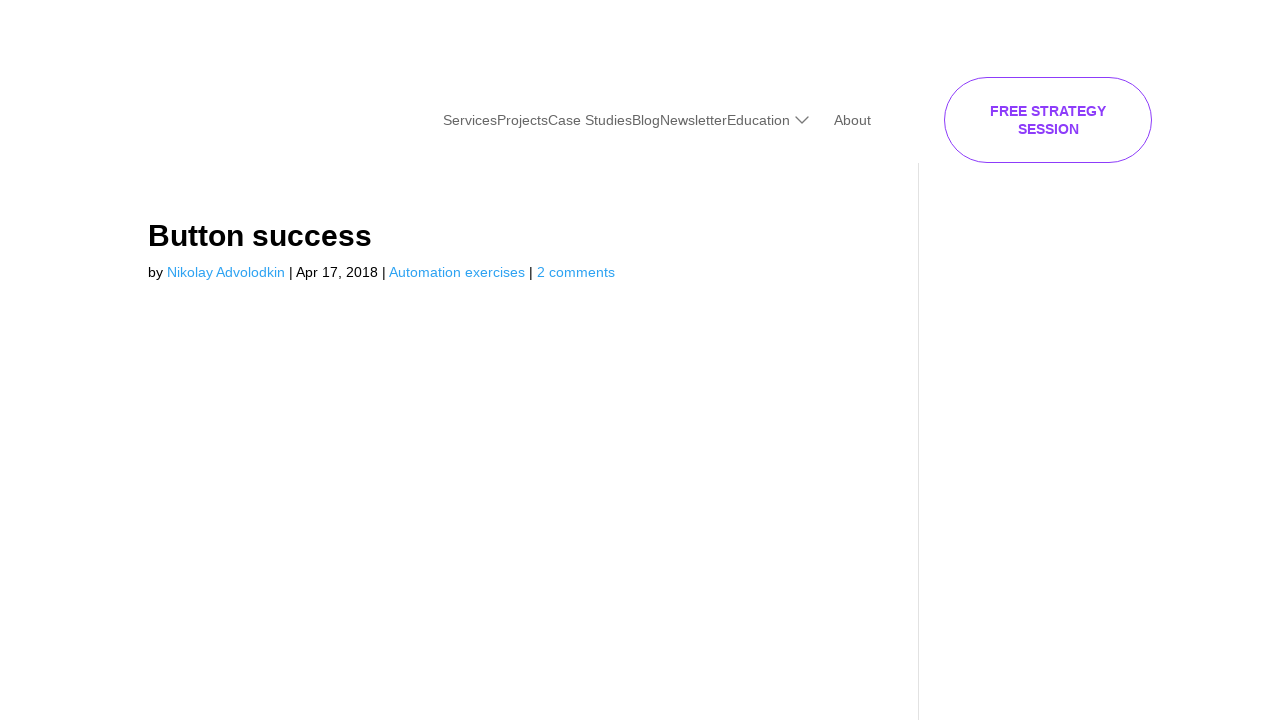

Waited for navigation to button-success page
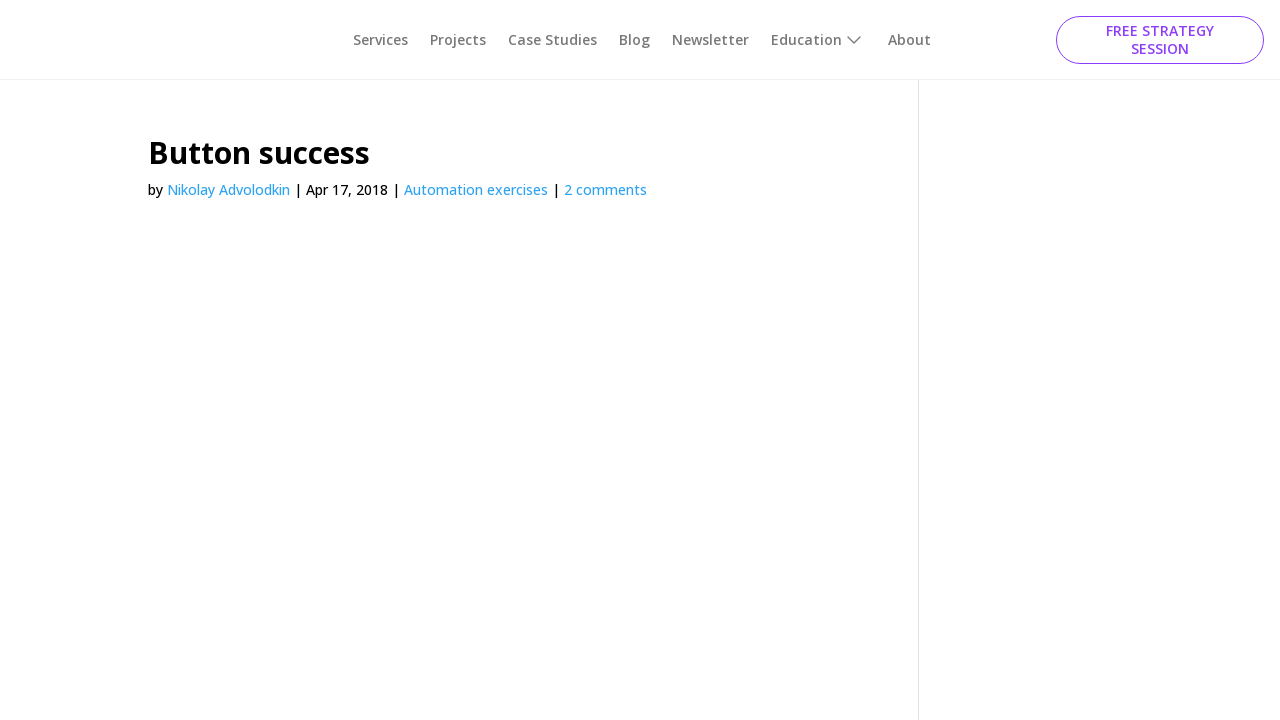

Verified page title is 'Button success - Ultimate QA'
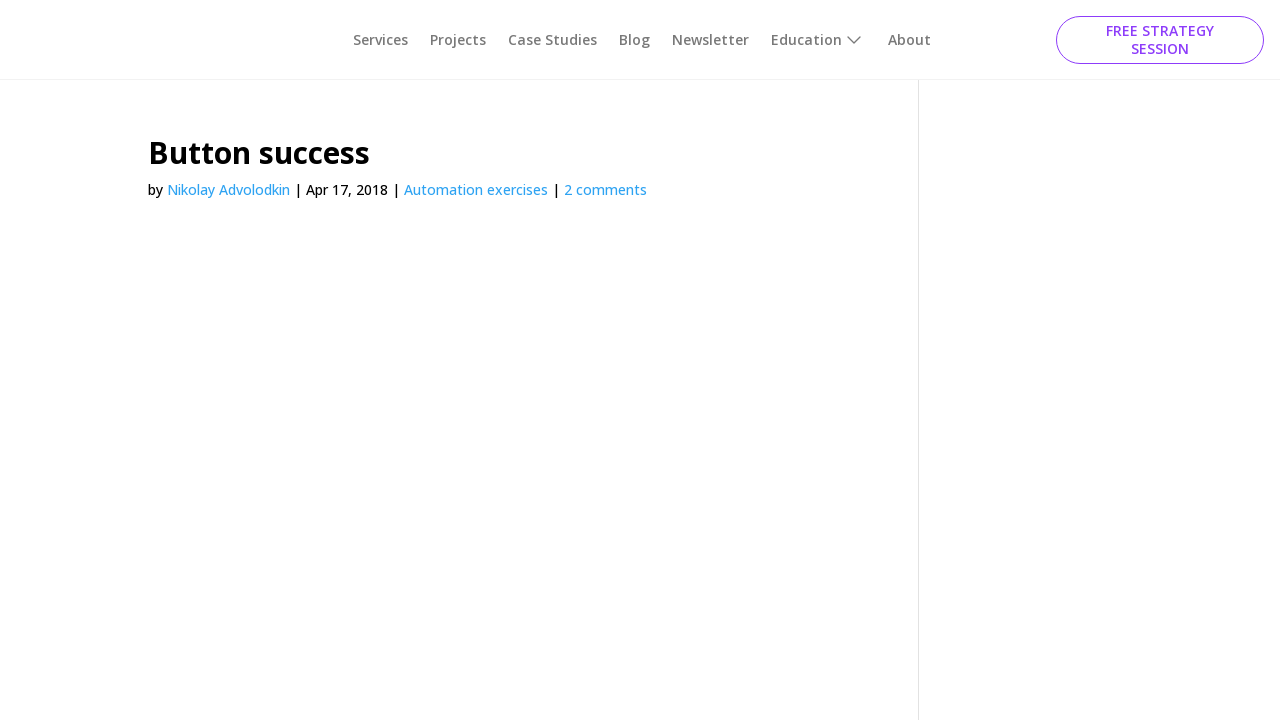

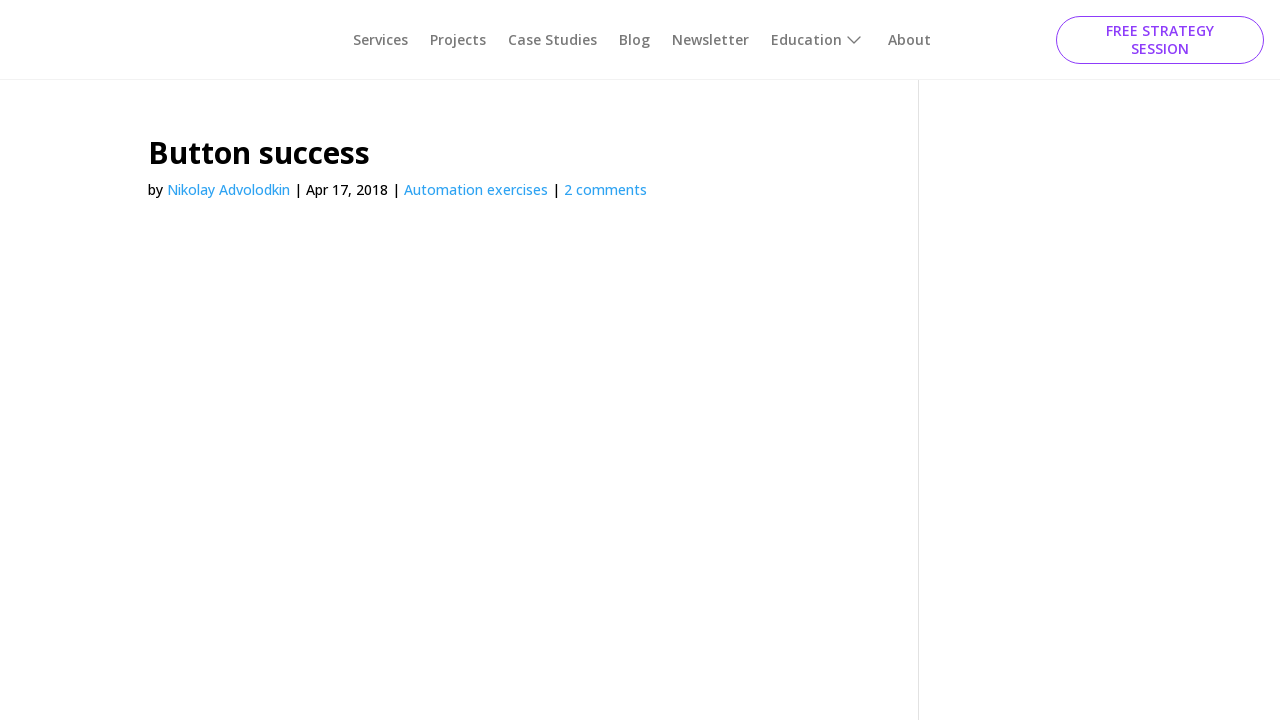